Tests iframe handling by switching between multiple frames on the page and interacting with content inside them

Starting URL: https://demoqa.com/frames

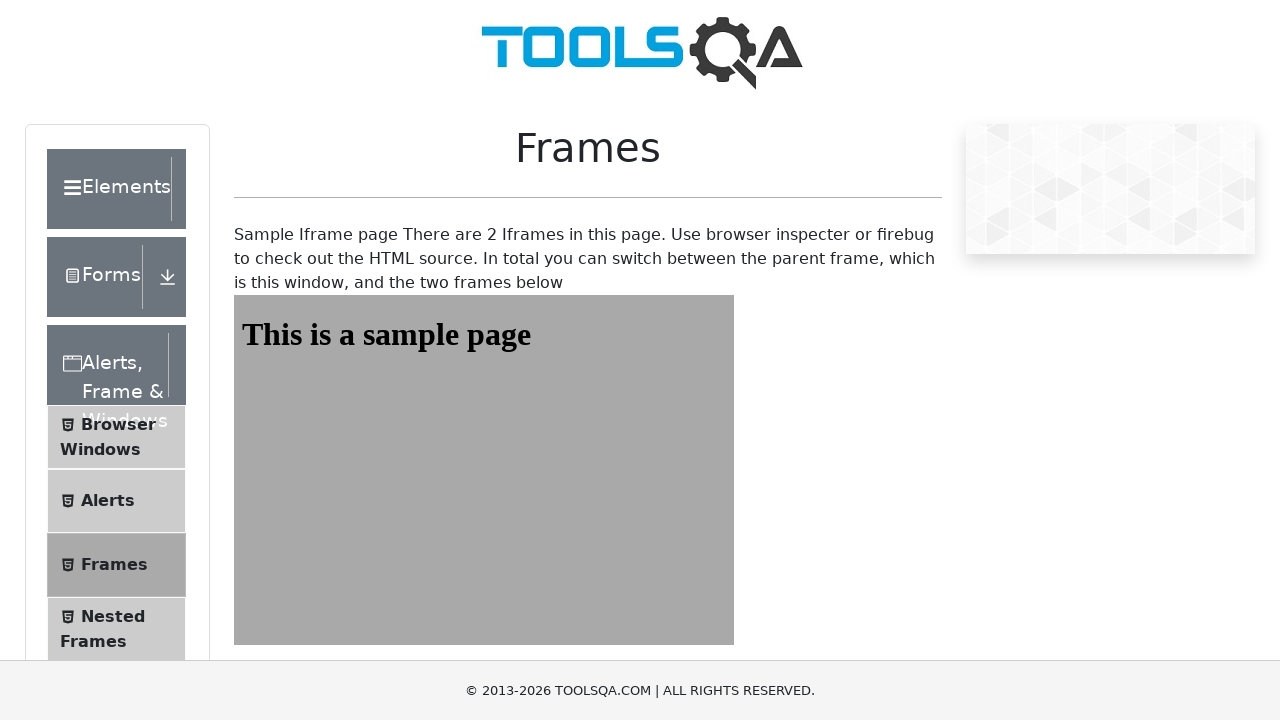

Scrolled down 350px to make frames visible
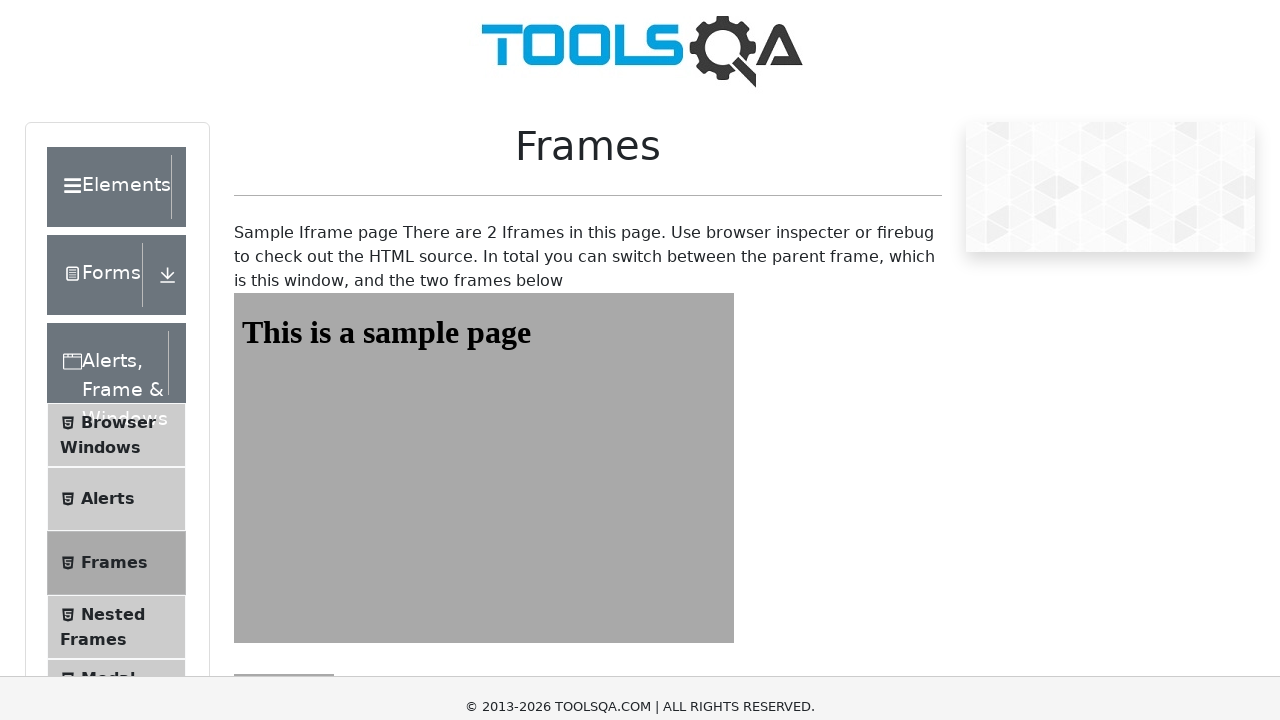

Located first iframe with id='frame1'
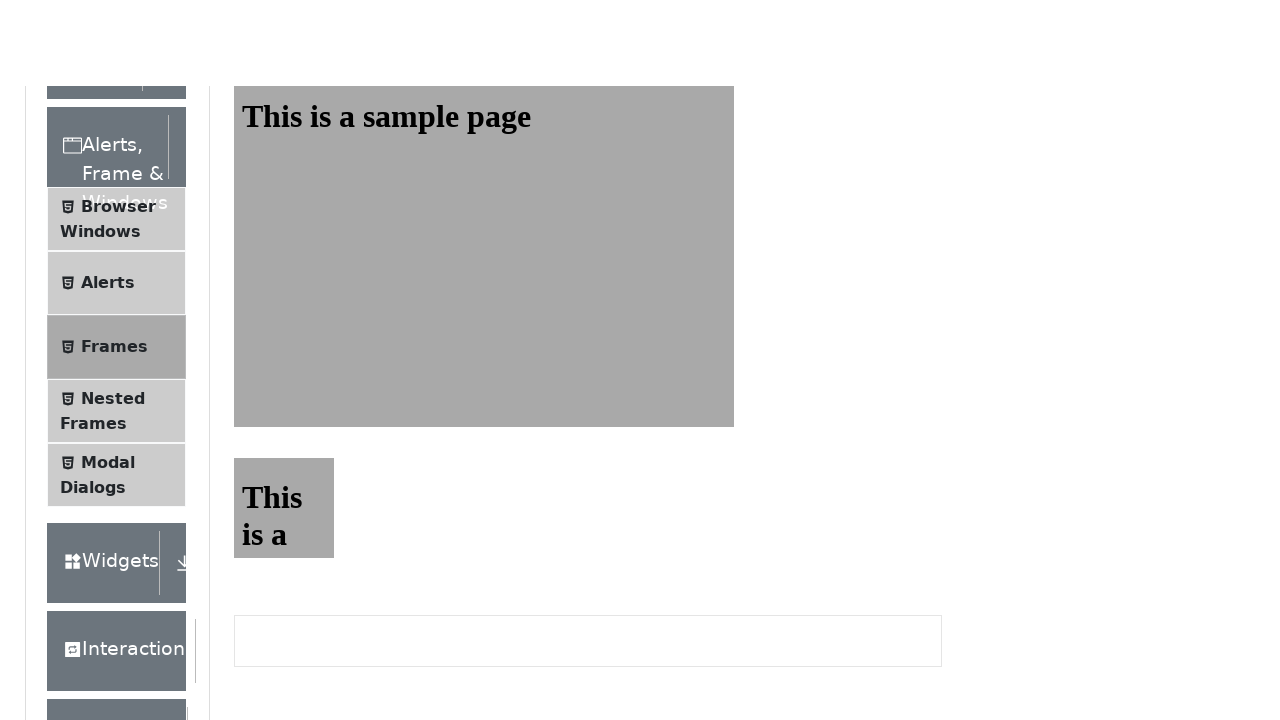

Waited 500ms for frame content to load
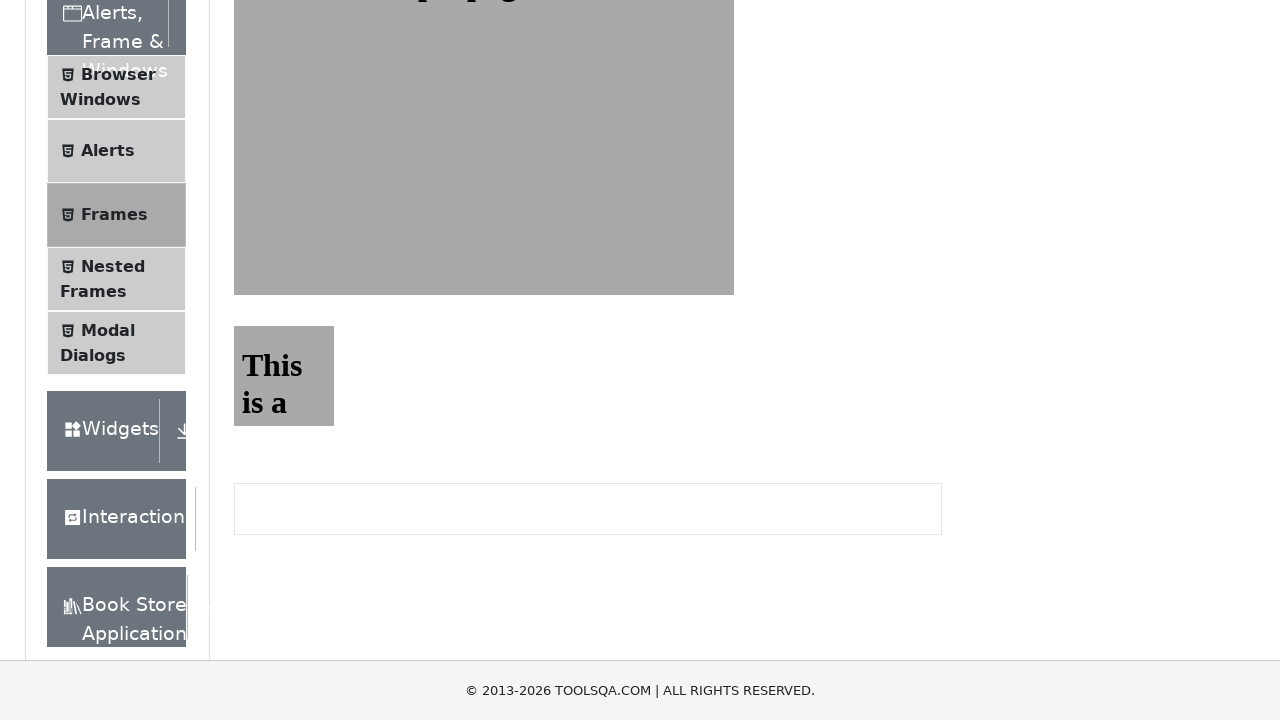

Scrolled down additional 250px
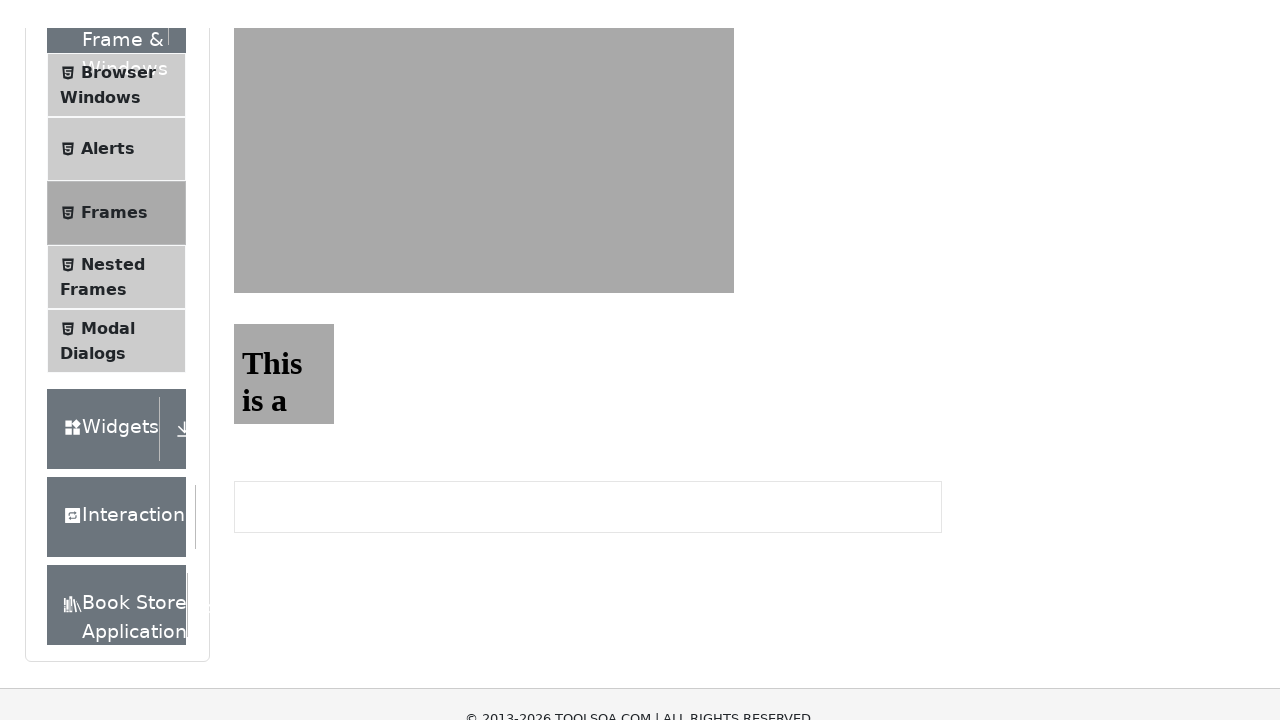

Located second iframe with id='frame2'
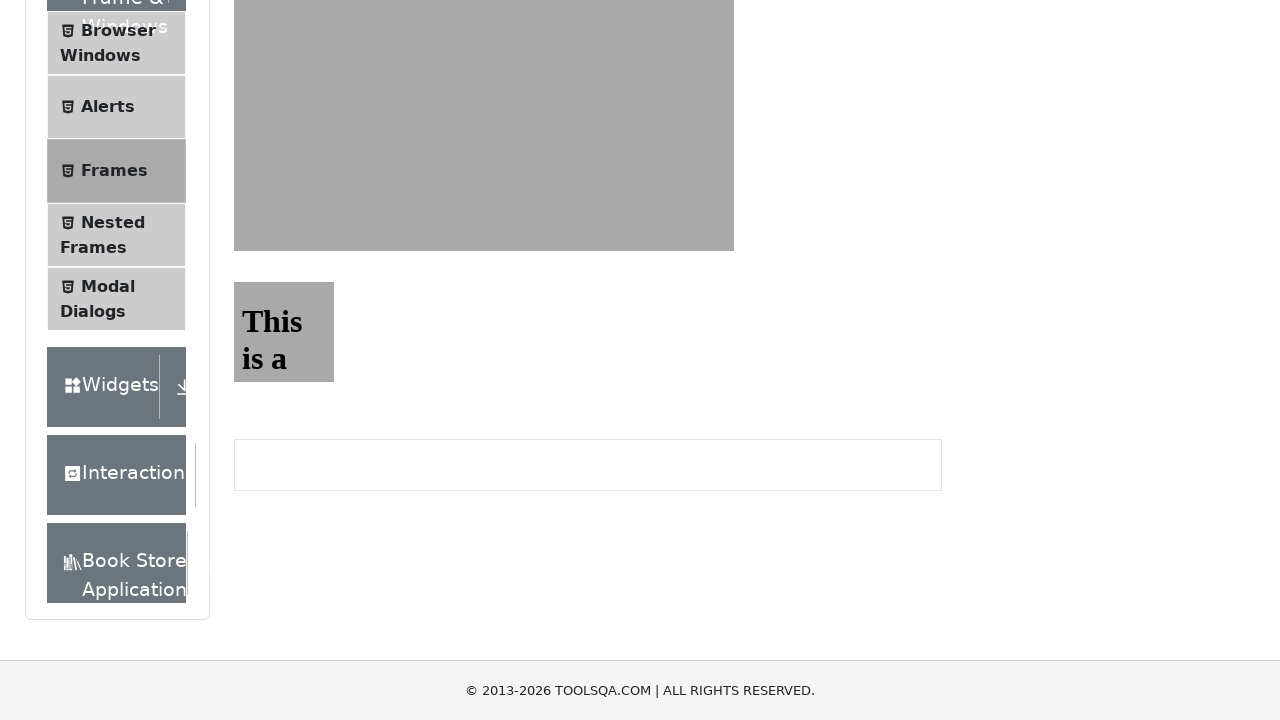

Waited 2000ms for second frame content to fully load
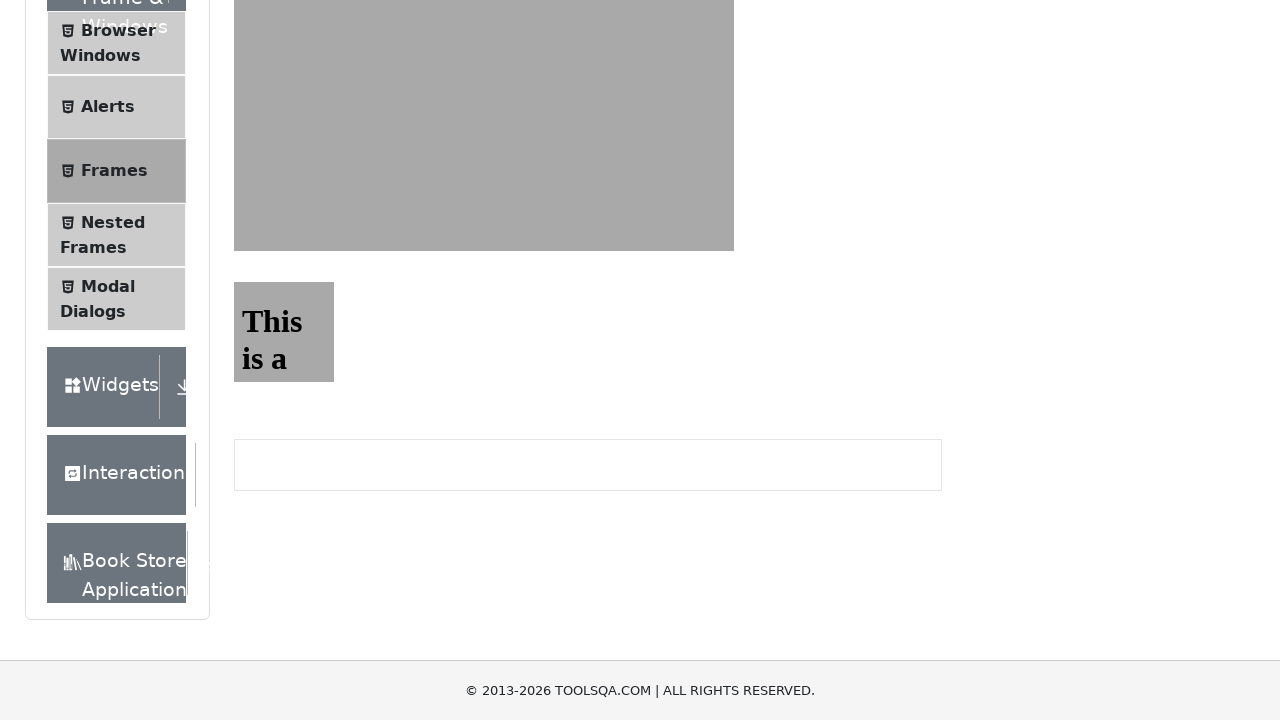

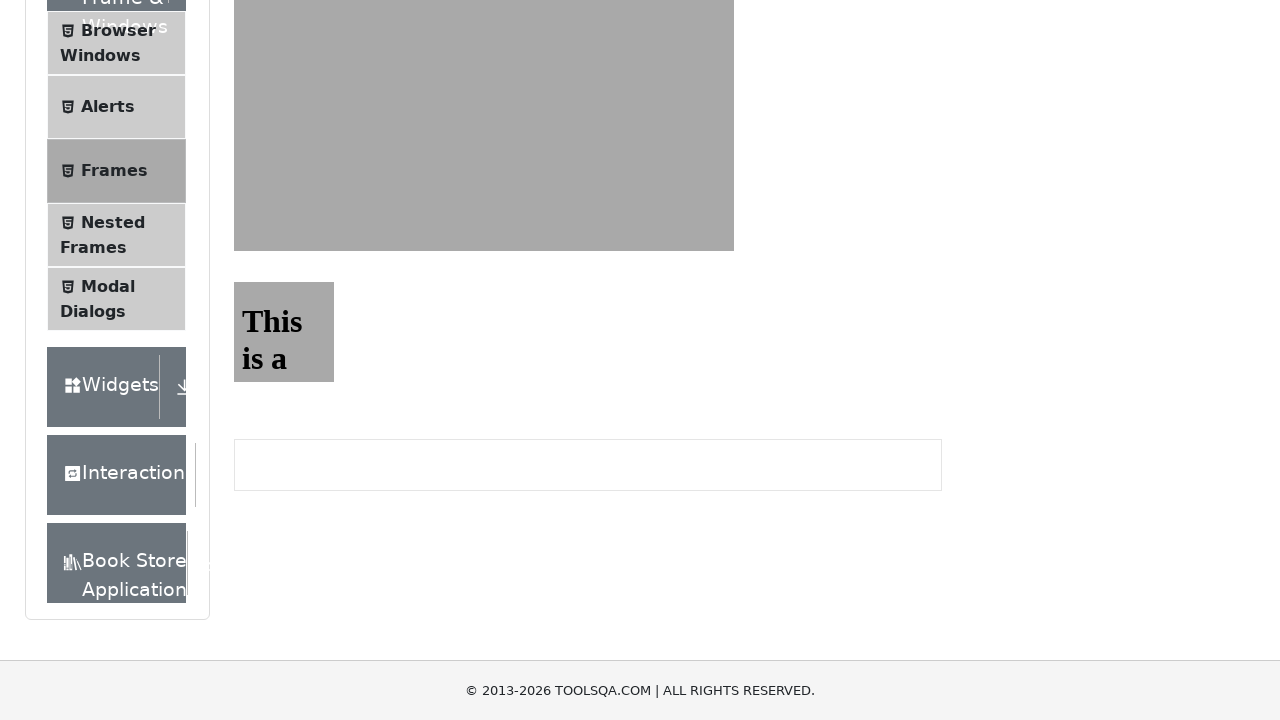